Tests login with valid username but empty password to verify password required error

Starting URL: https://www.saucedemo.com/

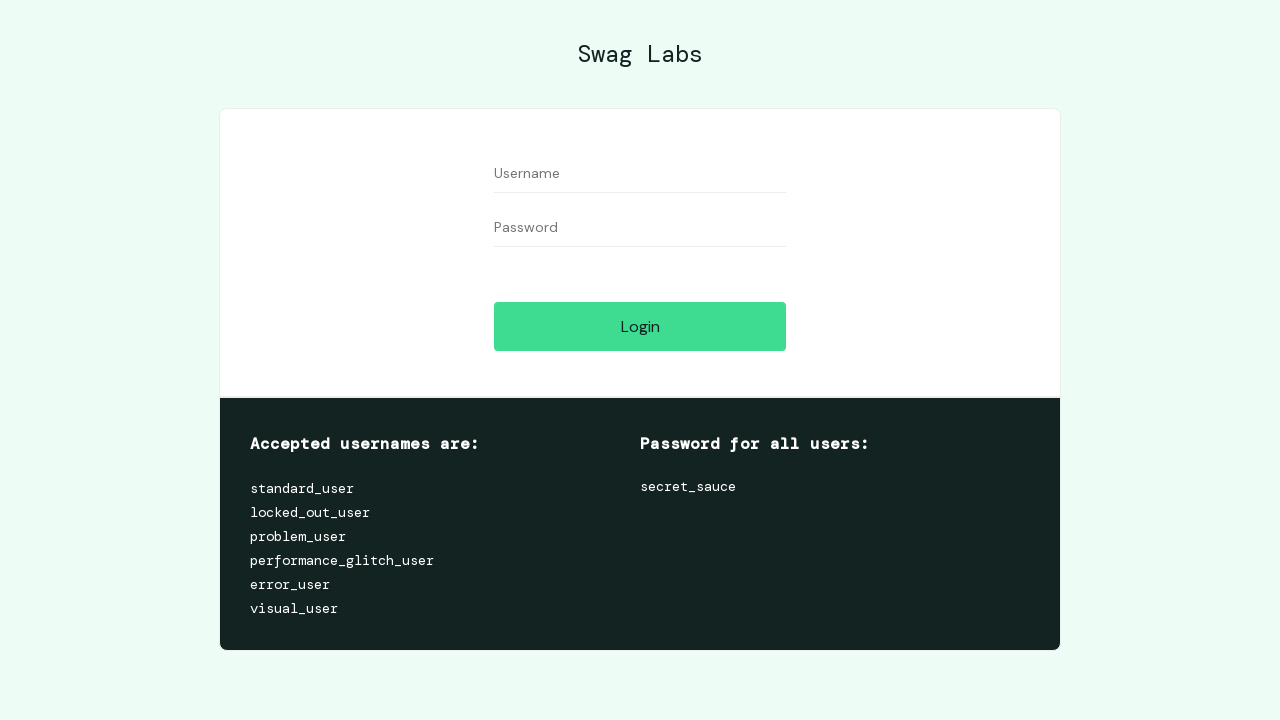

Filled username field with 'standard_user' on #user-name
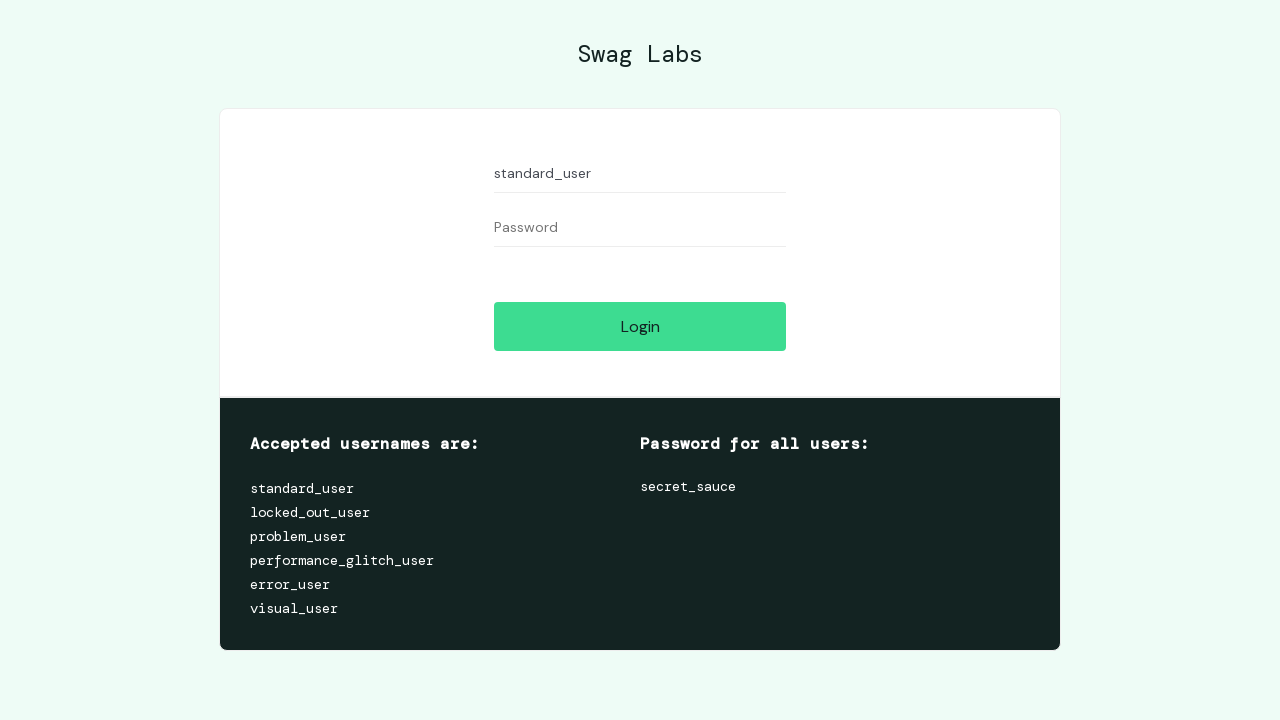

Left password field empty on #password
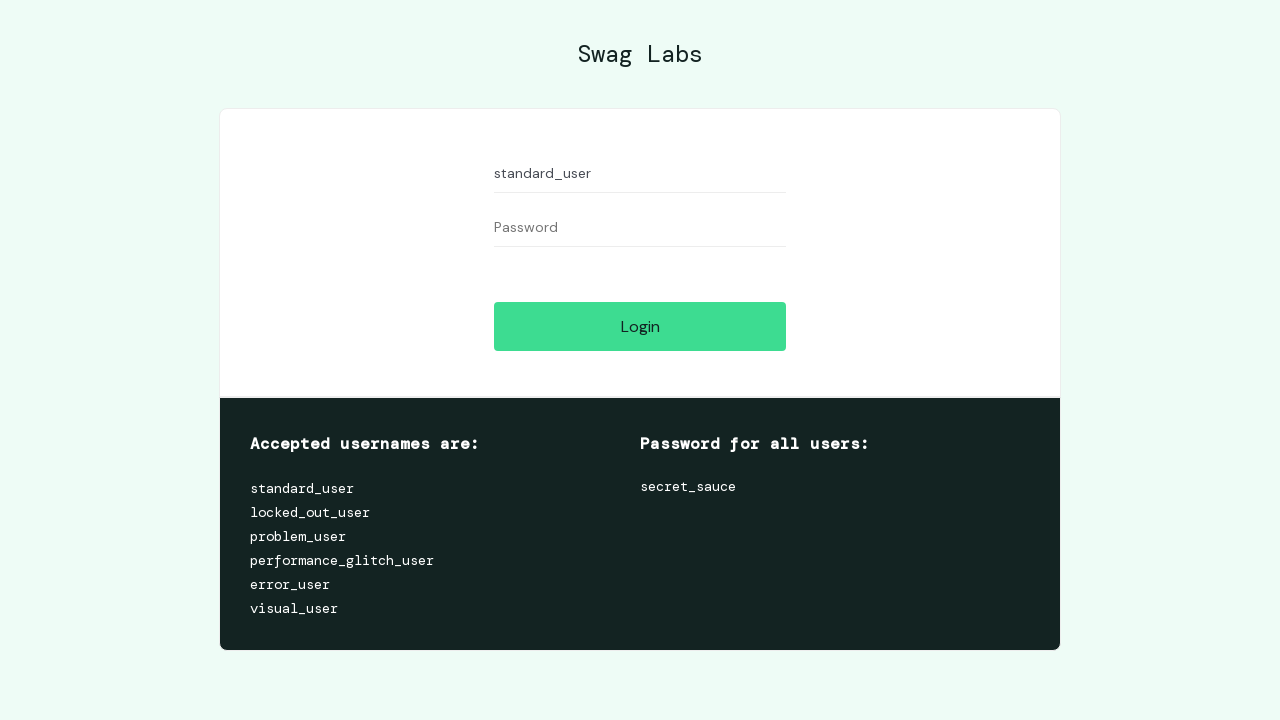

Clicked login button at (640, 326) on #login-button
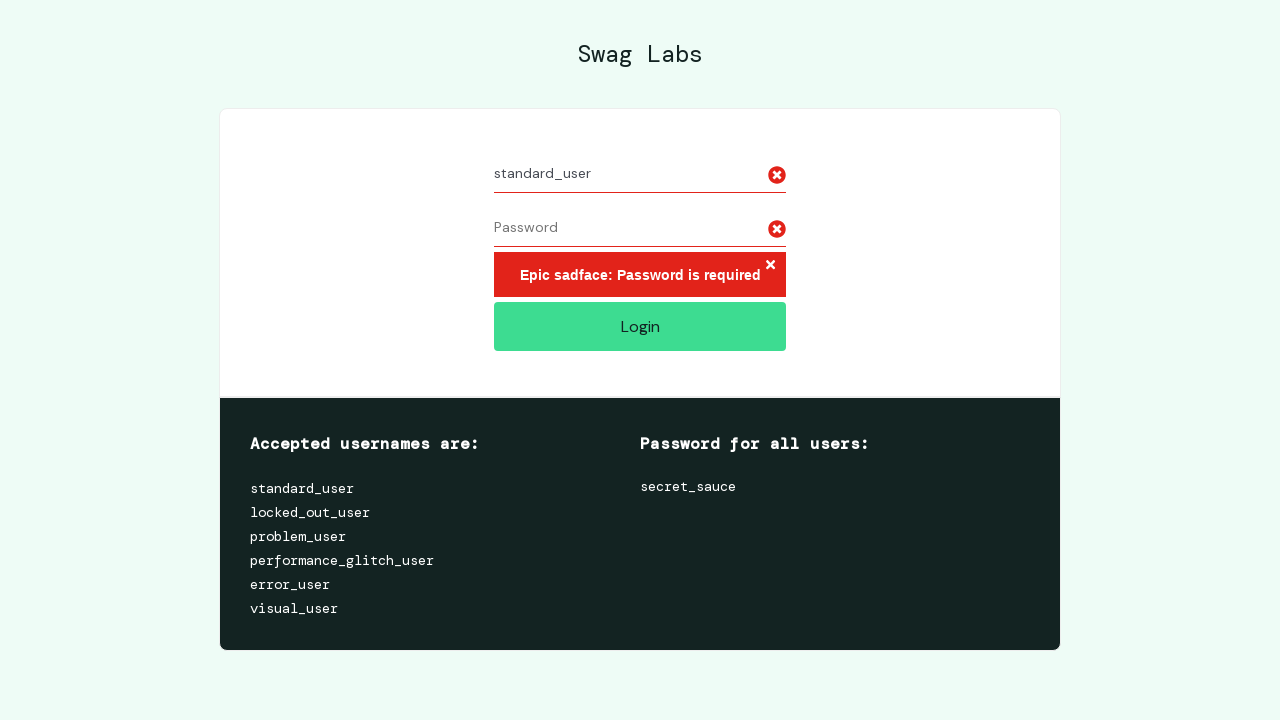

Password required error message appeared
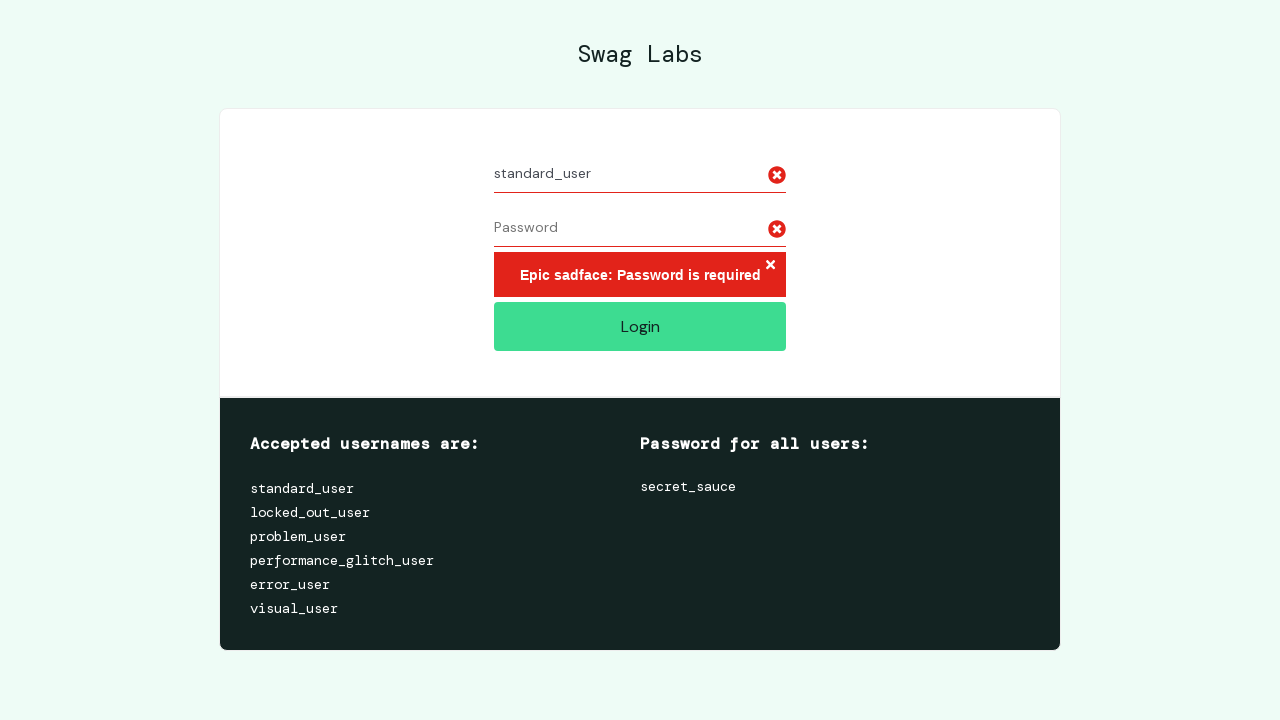

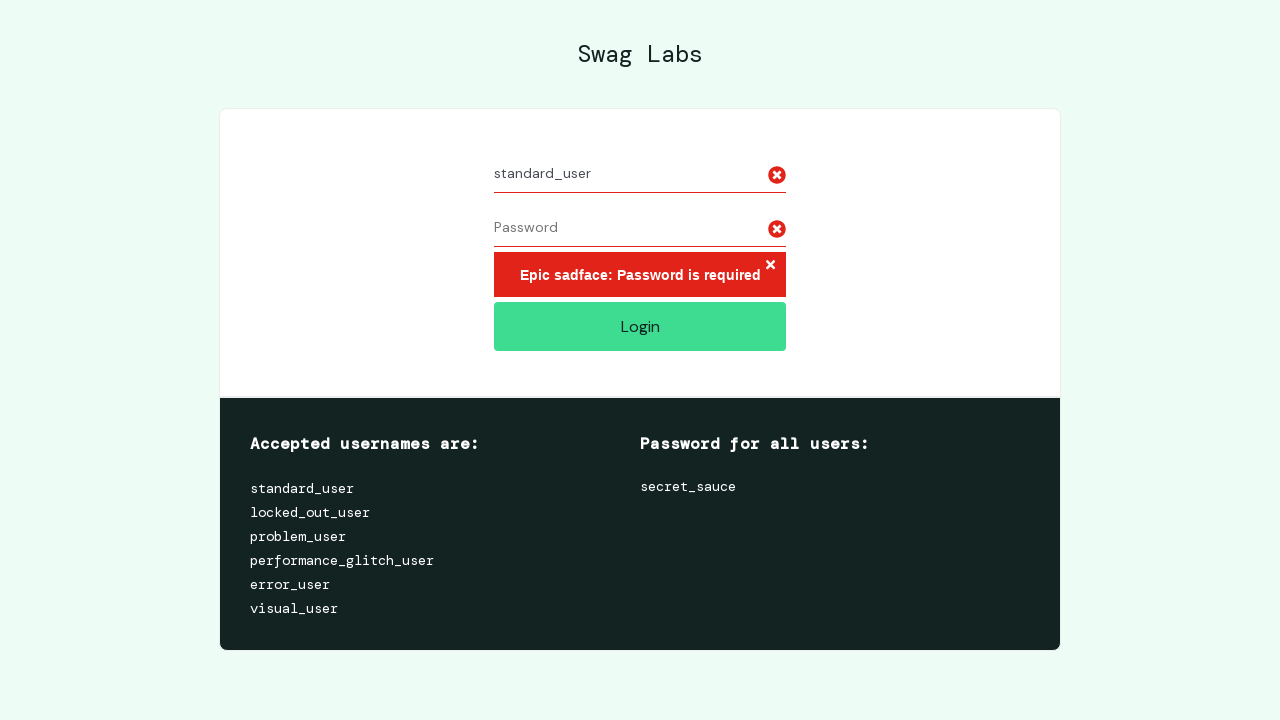